Tests dynamic content loading by clicking an "adder" button and waiting for a red box element to become visible on the page

Starting URL: https://www.selenium.dev/selenium/web/dynamic.html

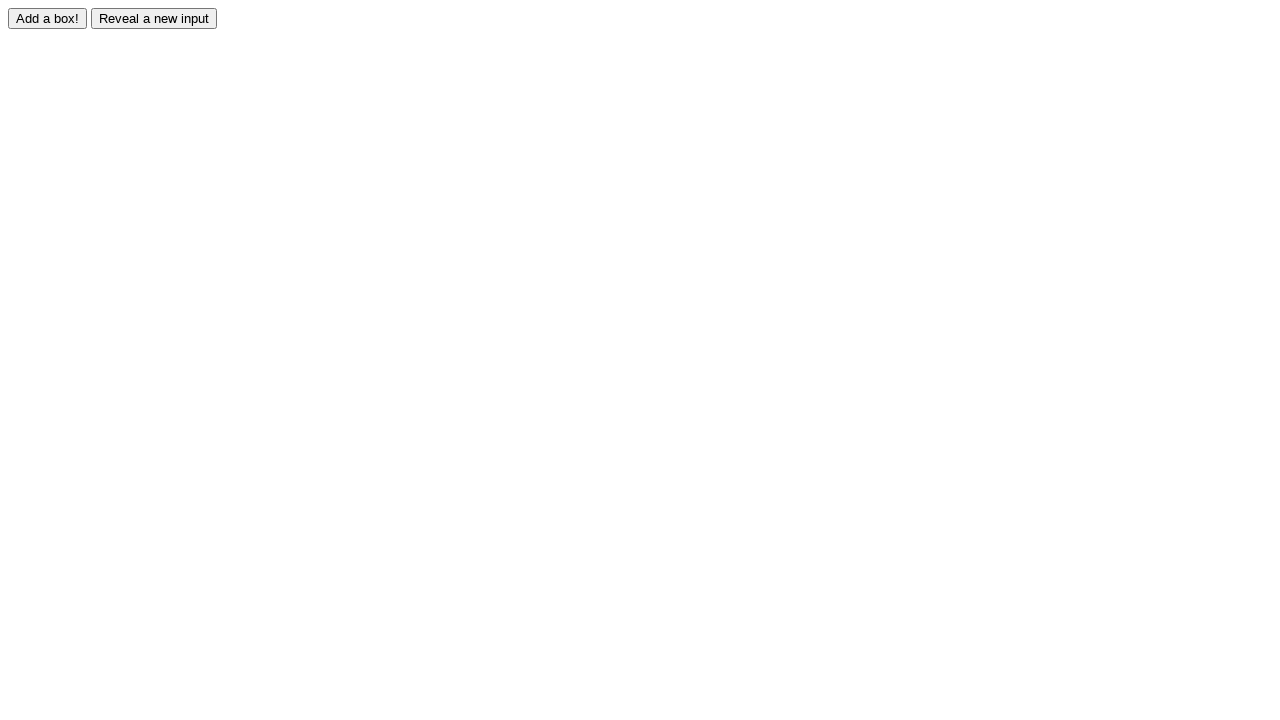

Navigated to dynamic content page
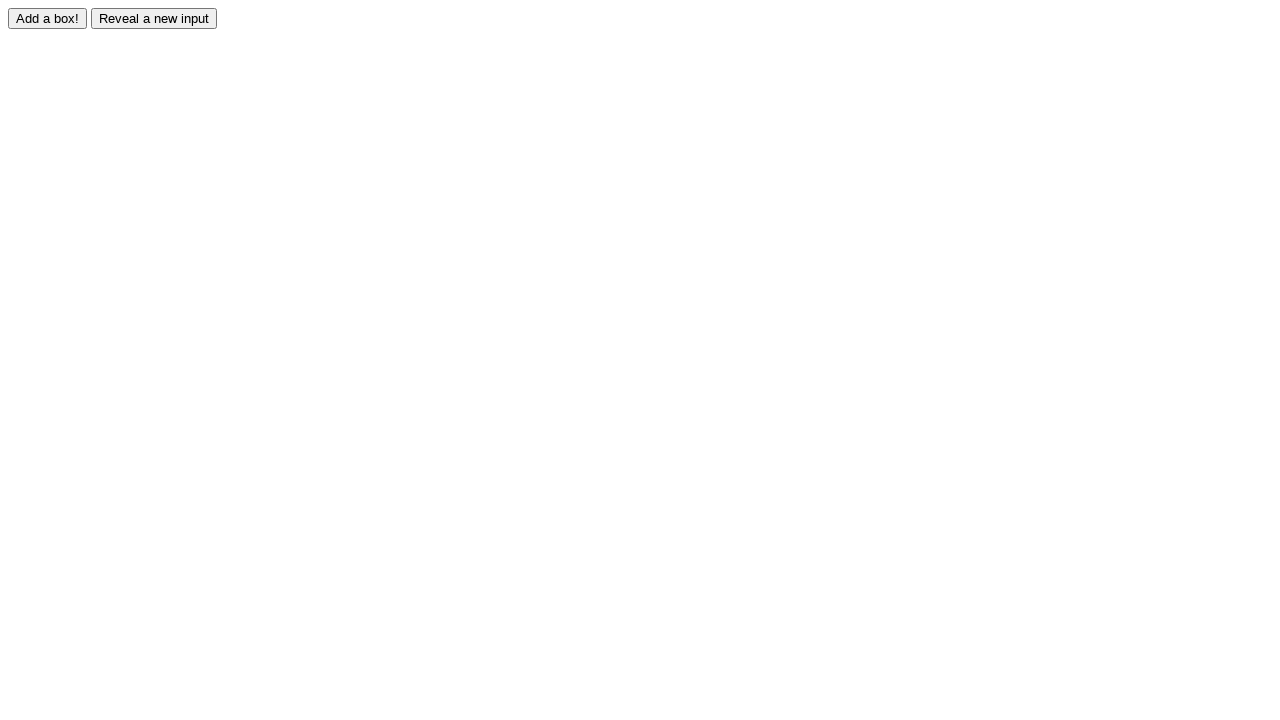

Clicked adder button to trigger dynamic content loading at (48, 18) on #adder
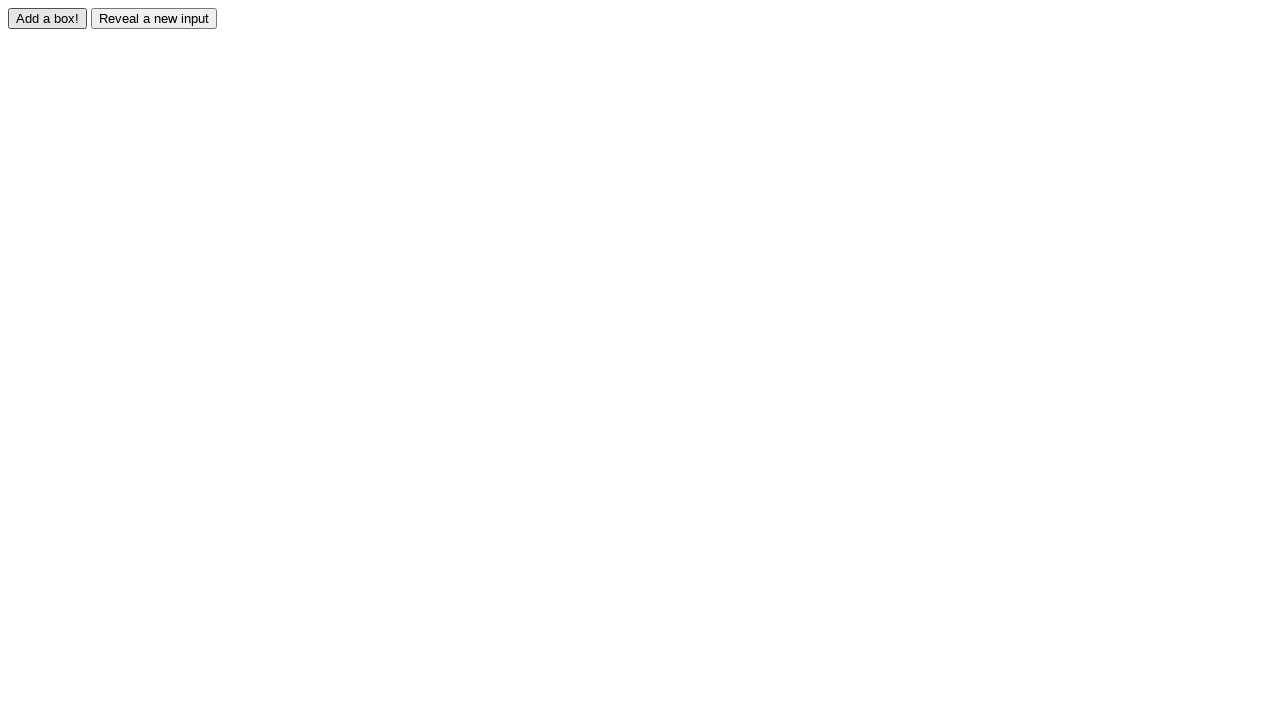

Red box element became visible after waiting
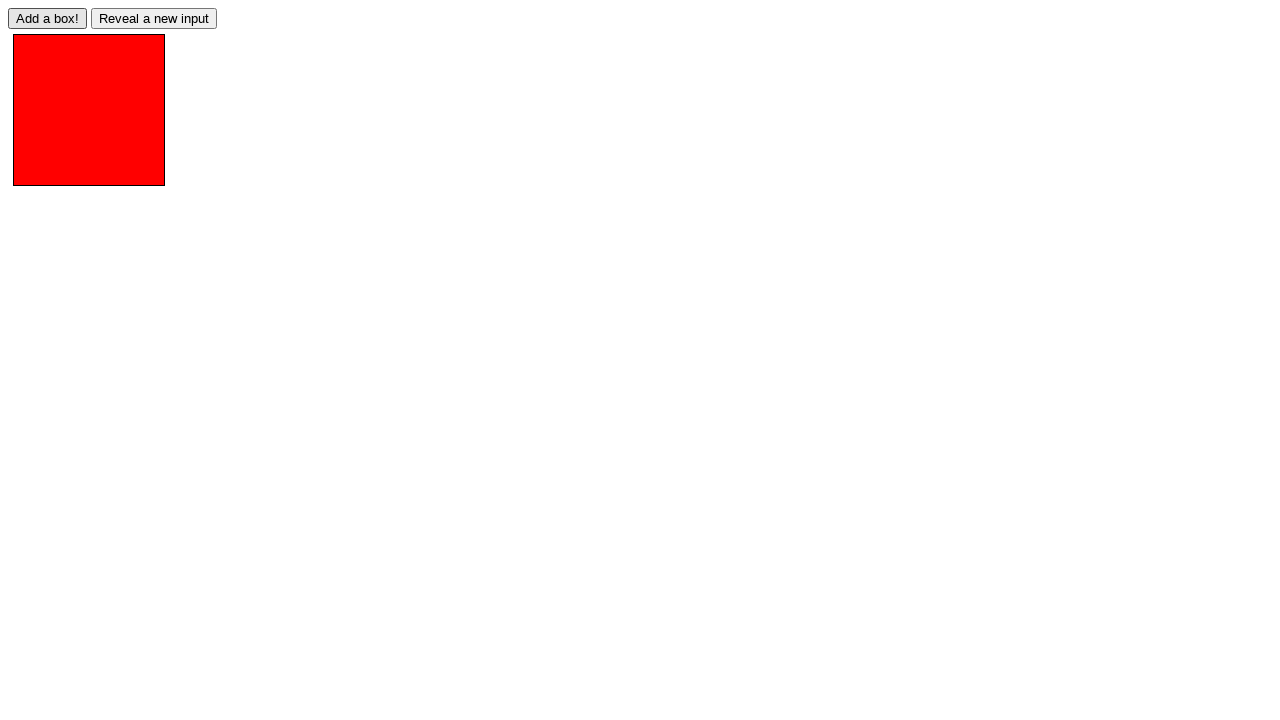

Verified red box element is visible
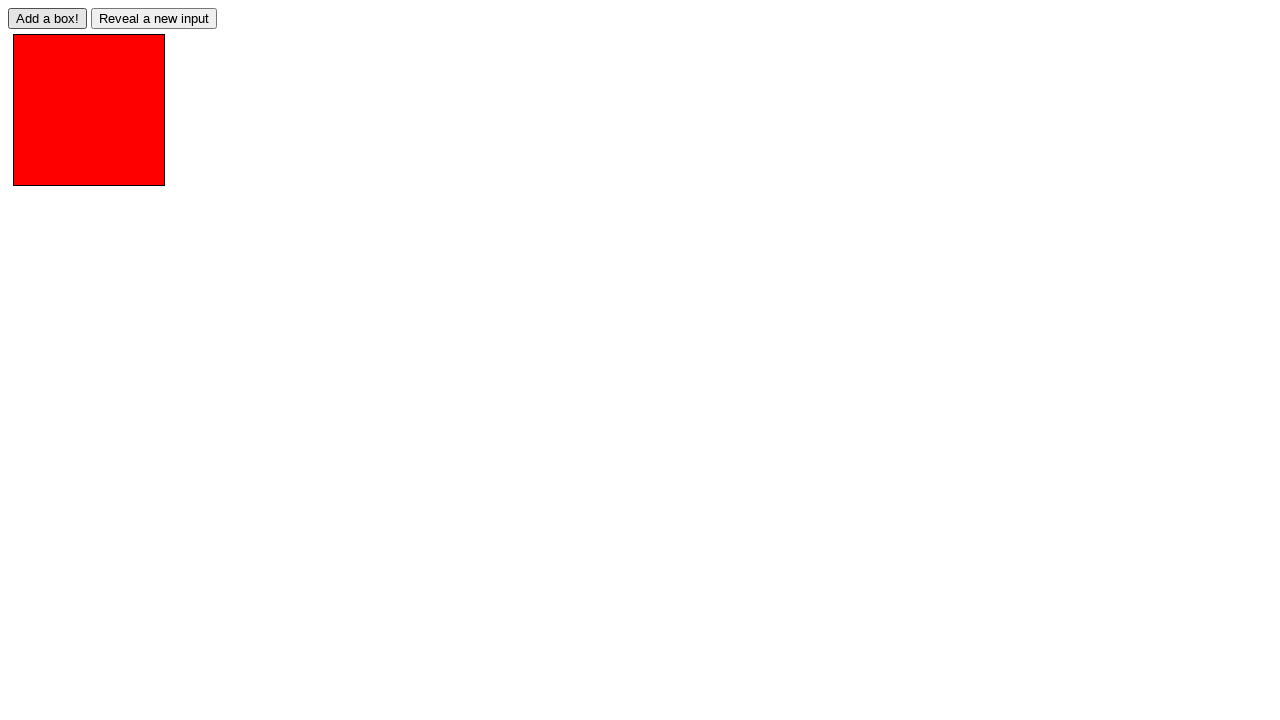

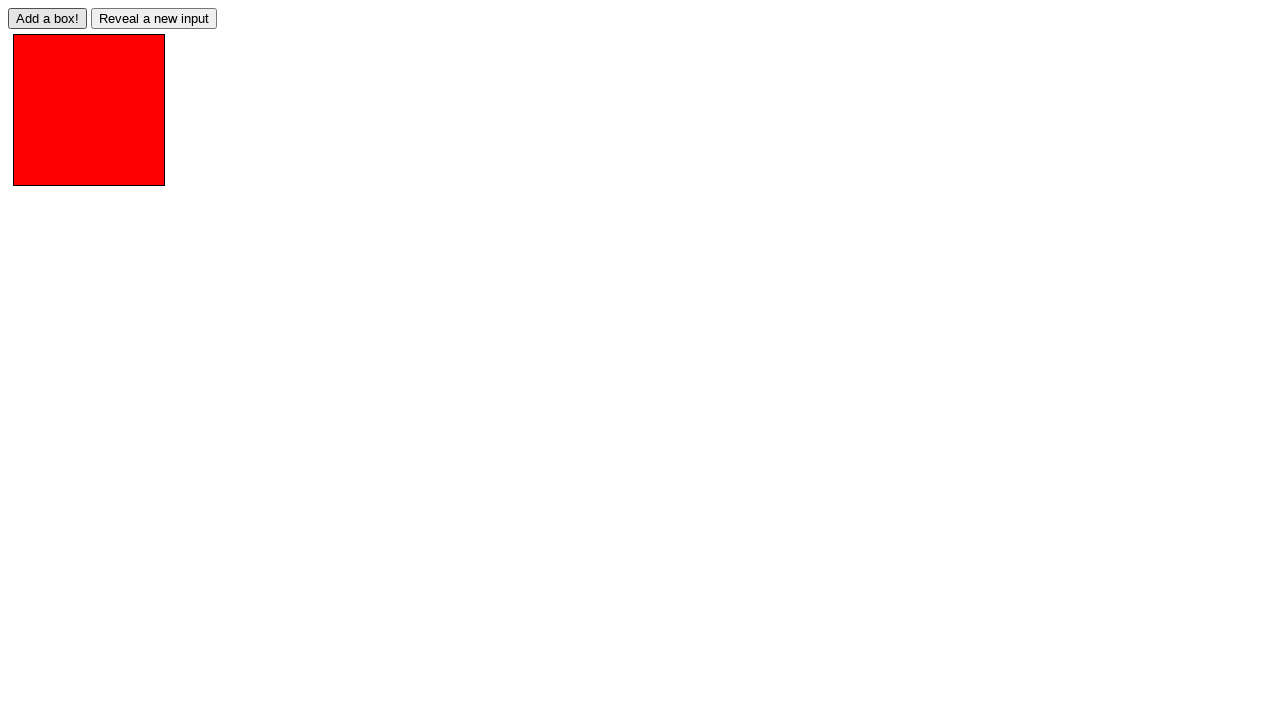